Tests sorting the Due column in ascending order on table2 using semantic class-based selectors for better cross-browser compatibility

Starting URL: http://the-internet.herokuapp.com/tables

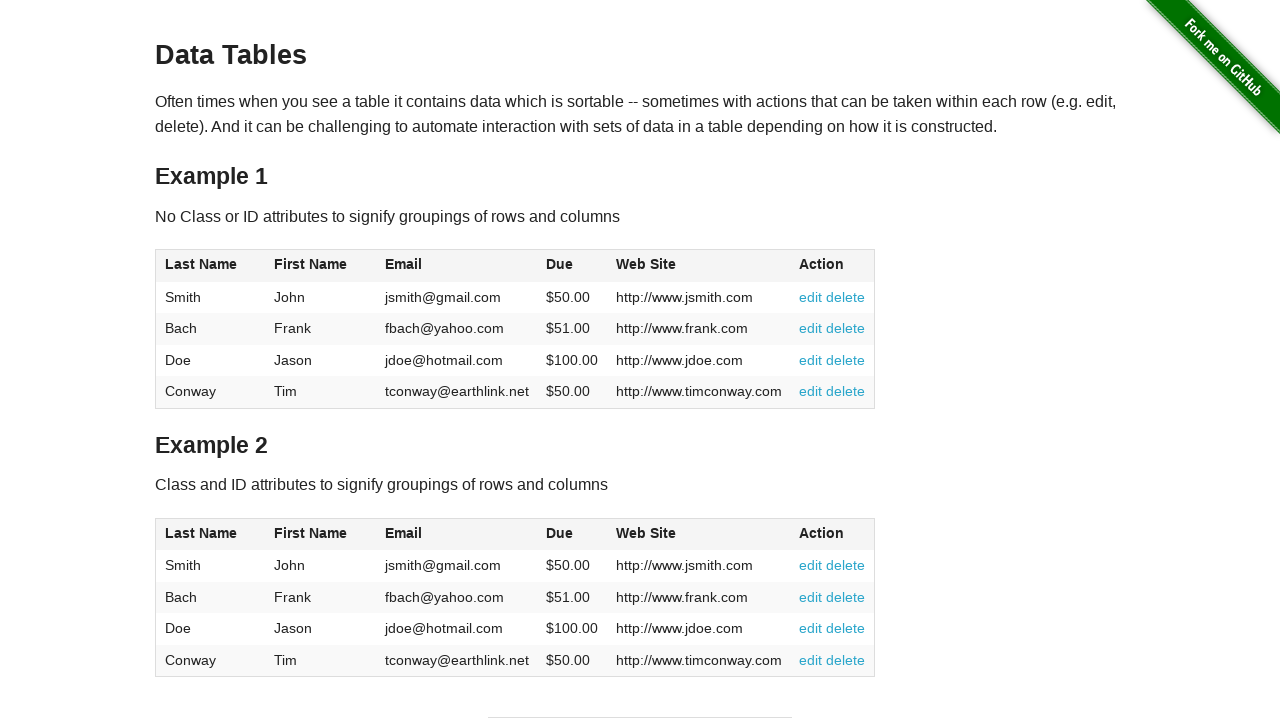

Clicked Due column header in table2 to sort in ascending order at (560, 533) on #table2 thead .dues
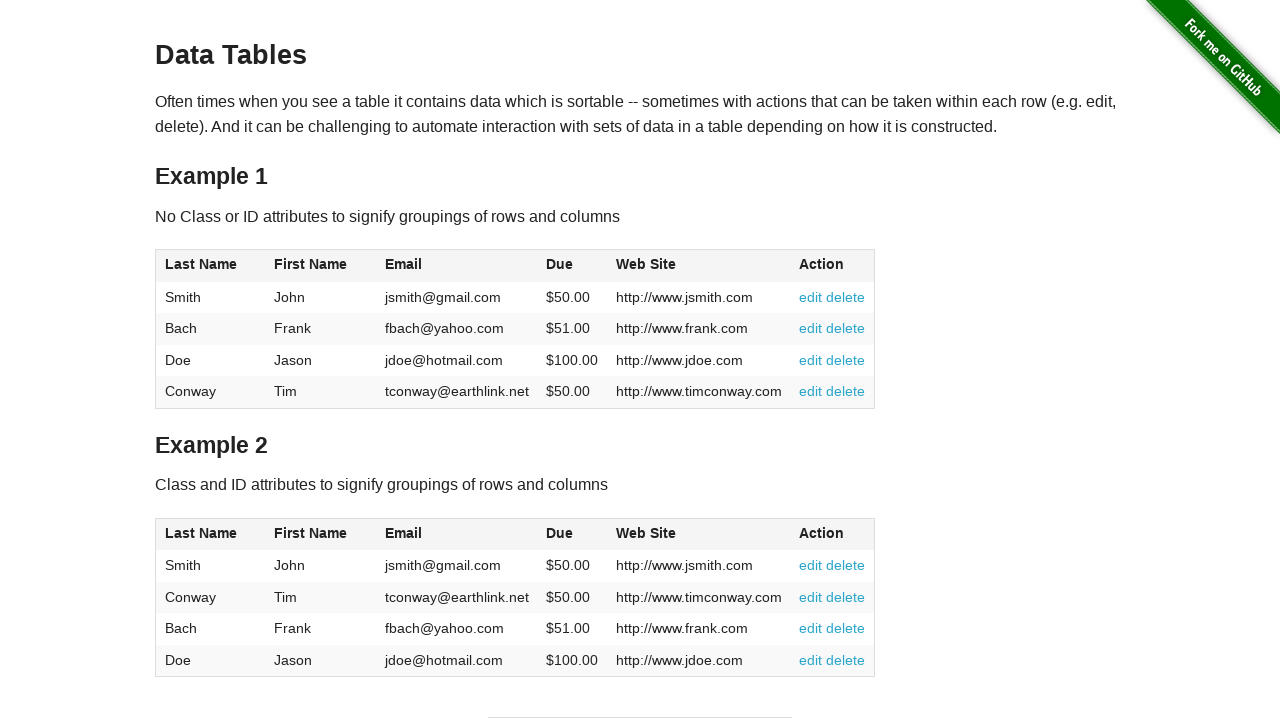

Due column values loaded in table2 body
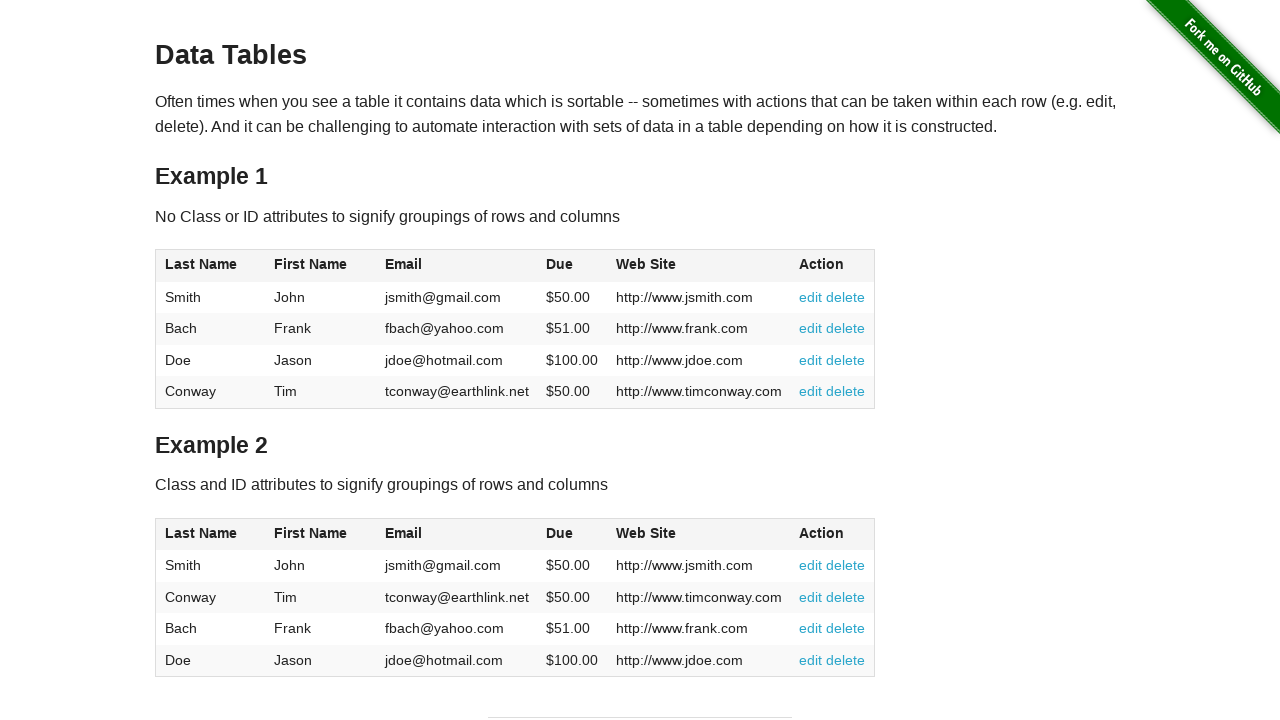

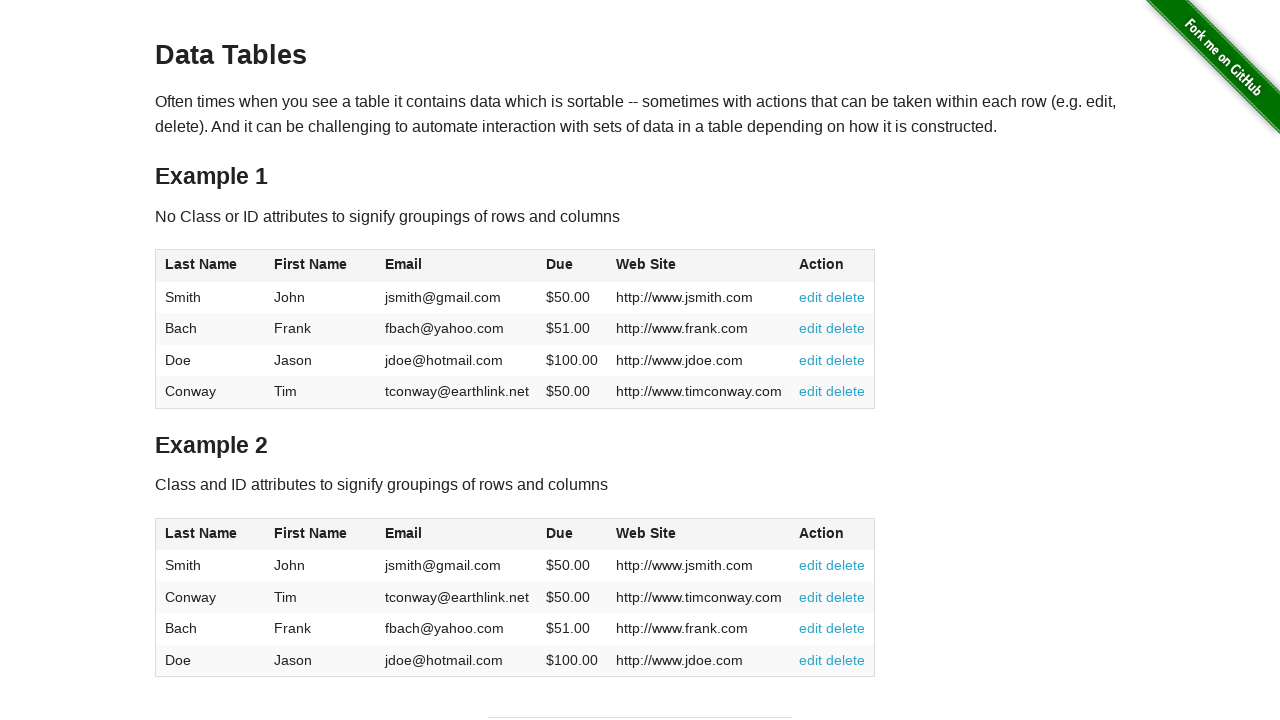